Tests dynamic properties page by waiting for a button's color/class to change, then clicking it

Starting URL: https://demoqa.com/dynamic-properties

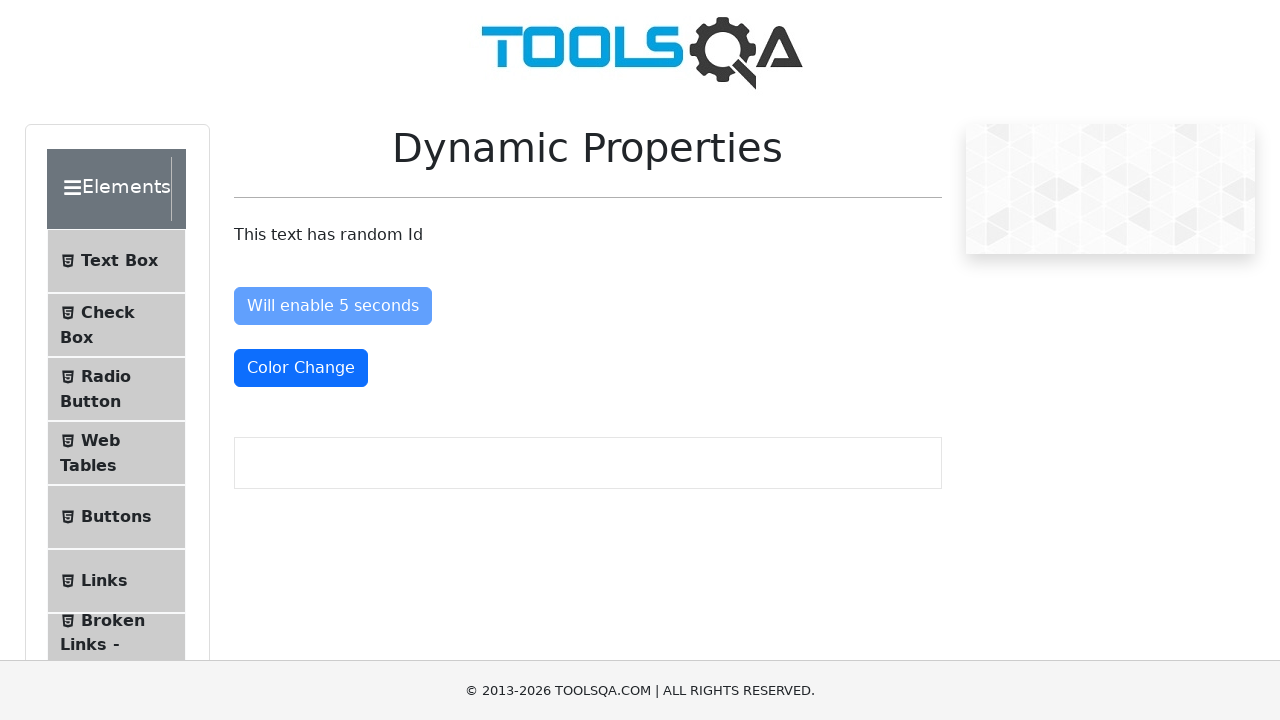

Waited for color change button to have 'text-danger' class
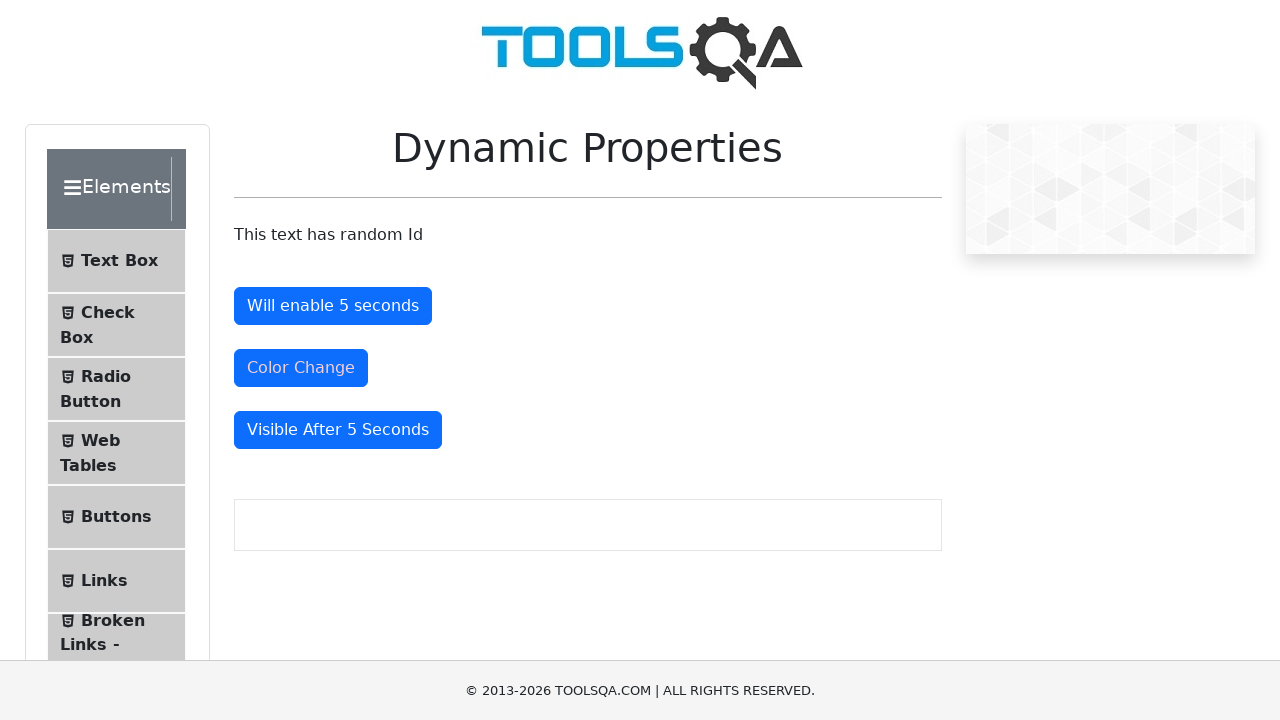

Clicked the color change button at (301, 368) on #colorChange
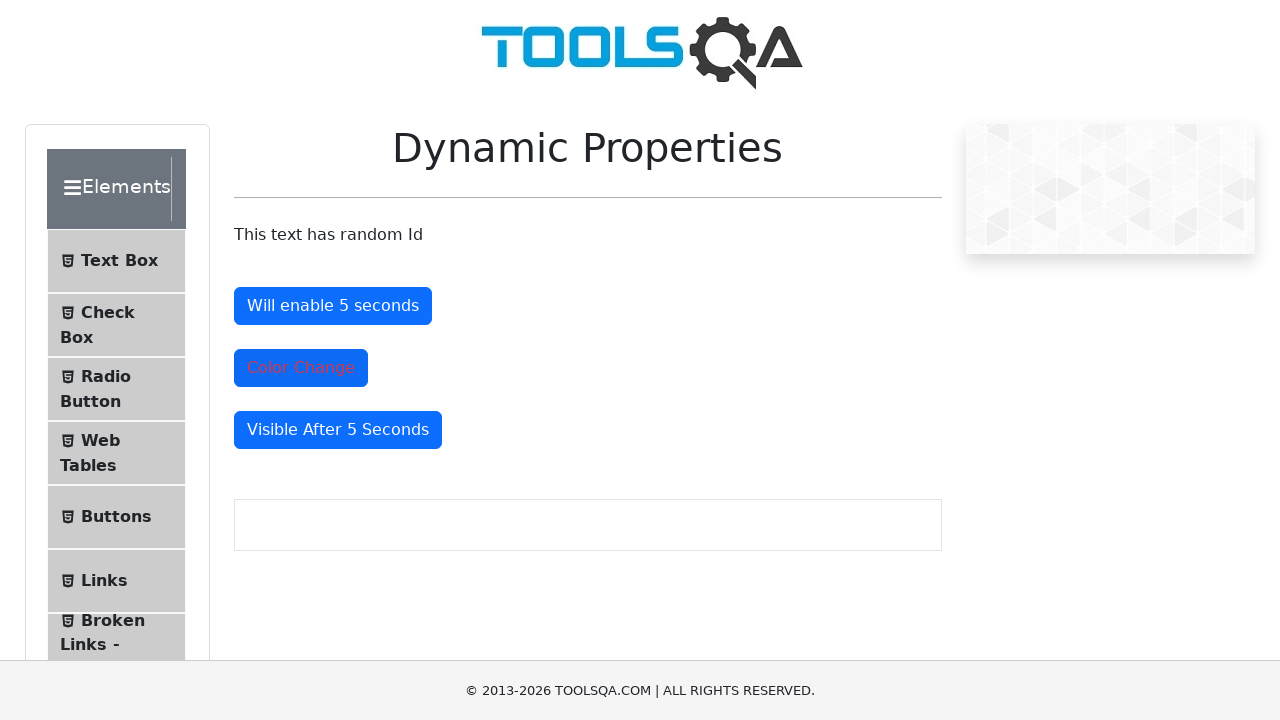

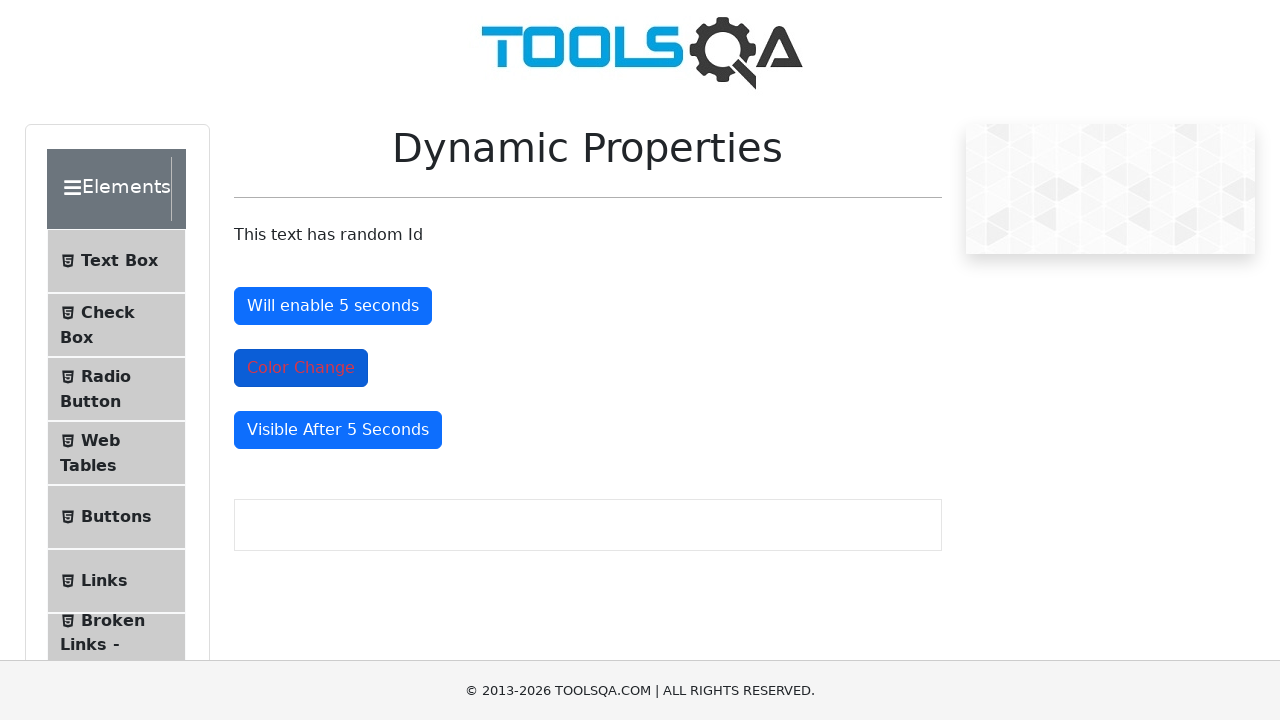